Tests checkbox functionality by checking and unchecking the Sports hobby checkbox on the practice form

Starting URL: https://demoqa.com/automation-practice-form

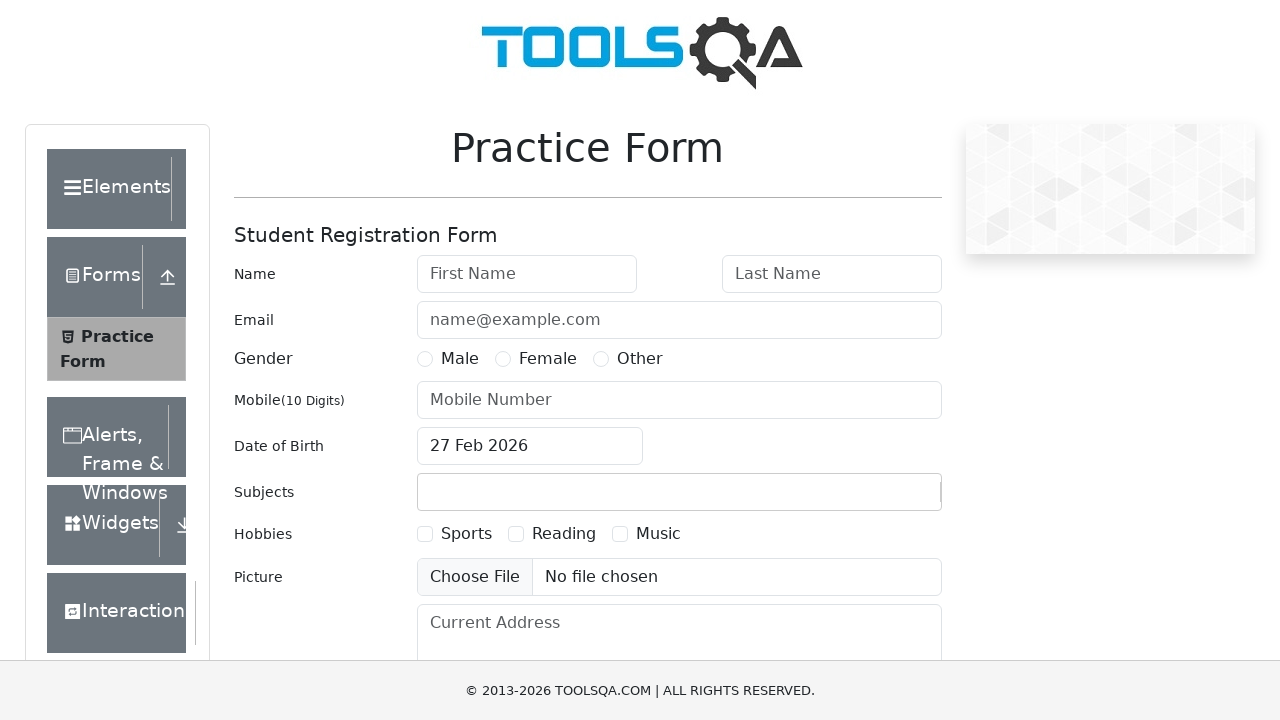

Checked the Sports hobby checkbox at (425, 534) on //input[@id='hobbies-checkbox-1']
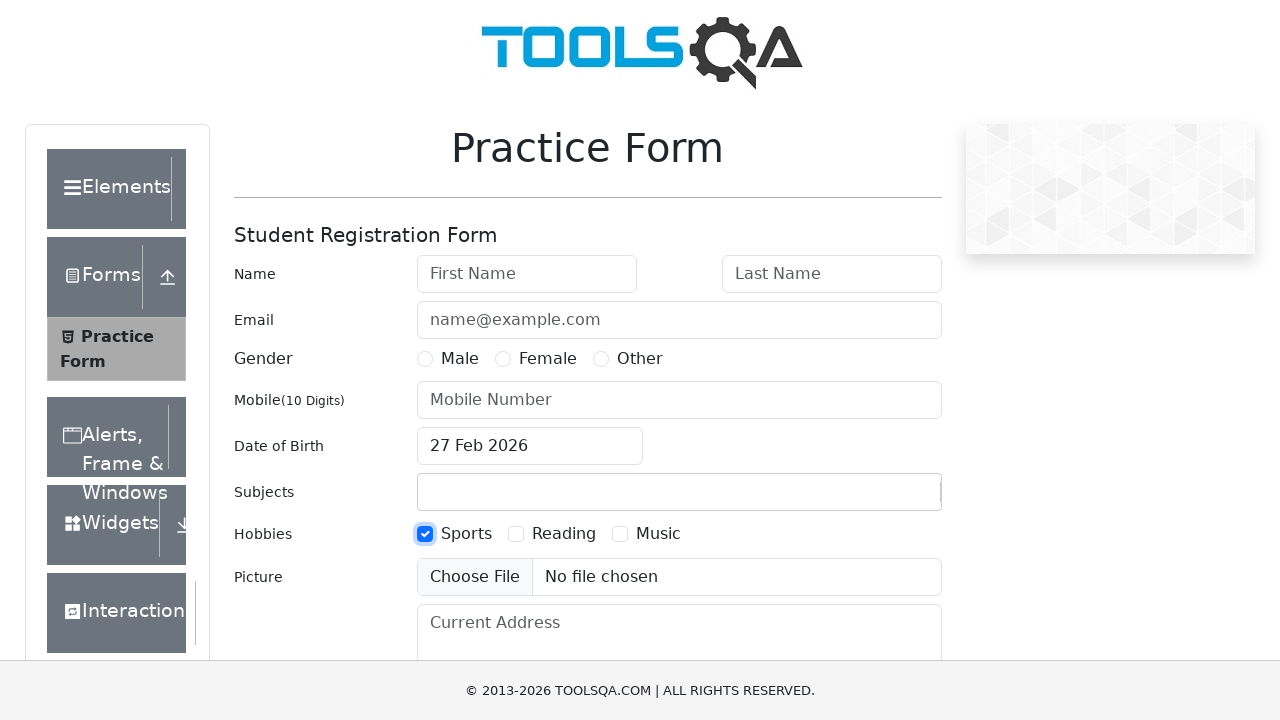

Unchecked the Sports hobby checkbox at (425, 534) on //input[@id='hobbies-checkbox-1']
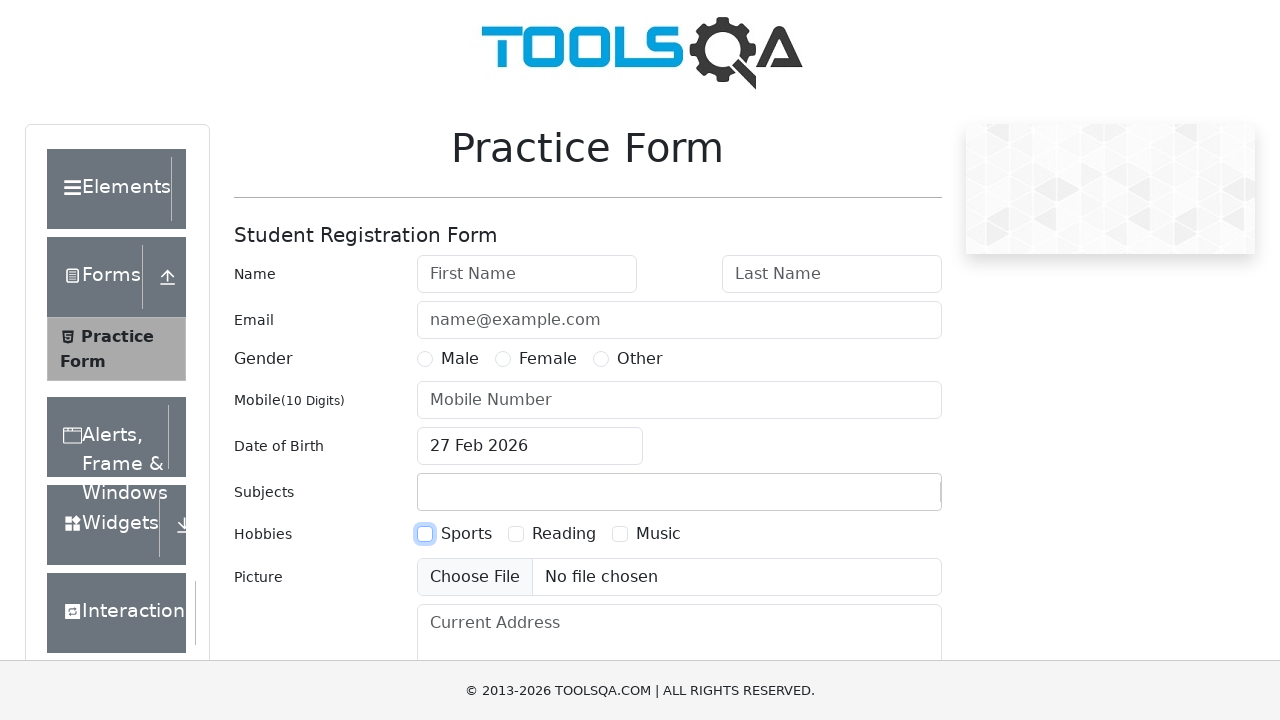

Checked the Sports hobby checkbox again at (425, 534) on //input[@id='hobbies-checkbox-1']
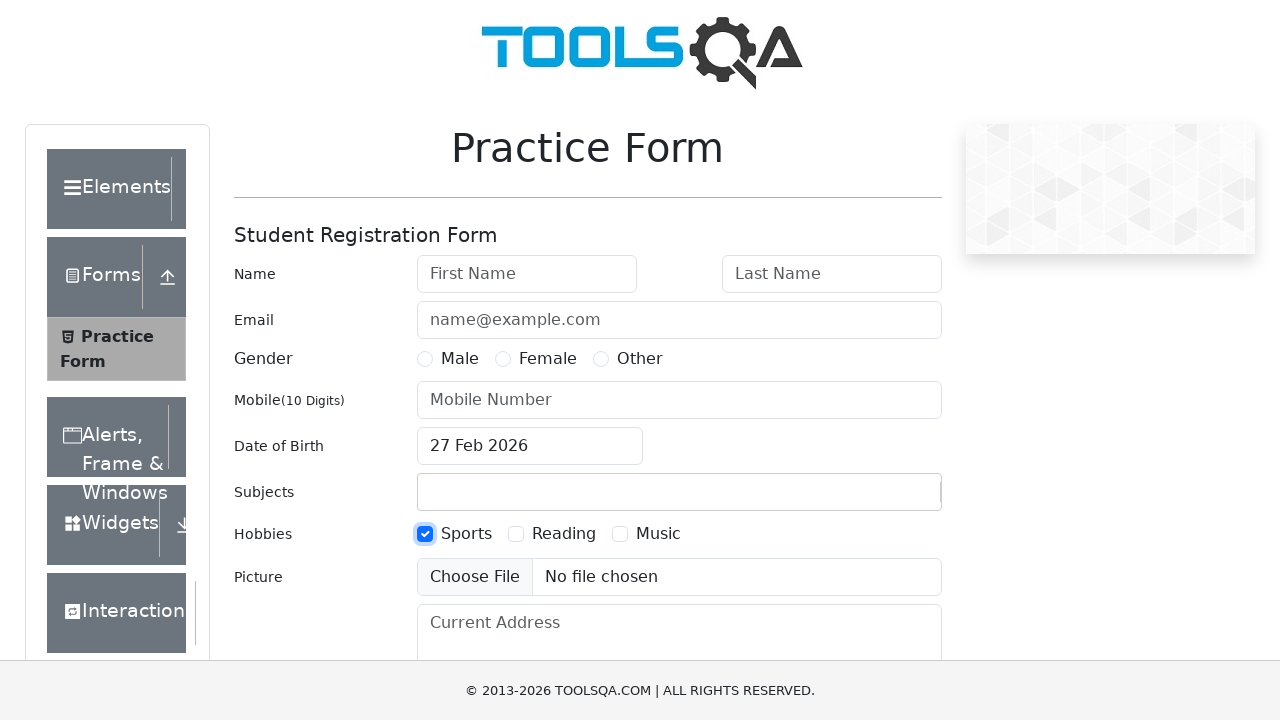

Unchecked the Sports hobby checkbox at (425, 534) on //input[@id='hobbies-checkbox-1']
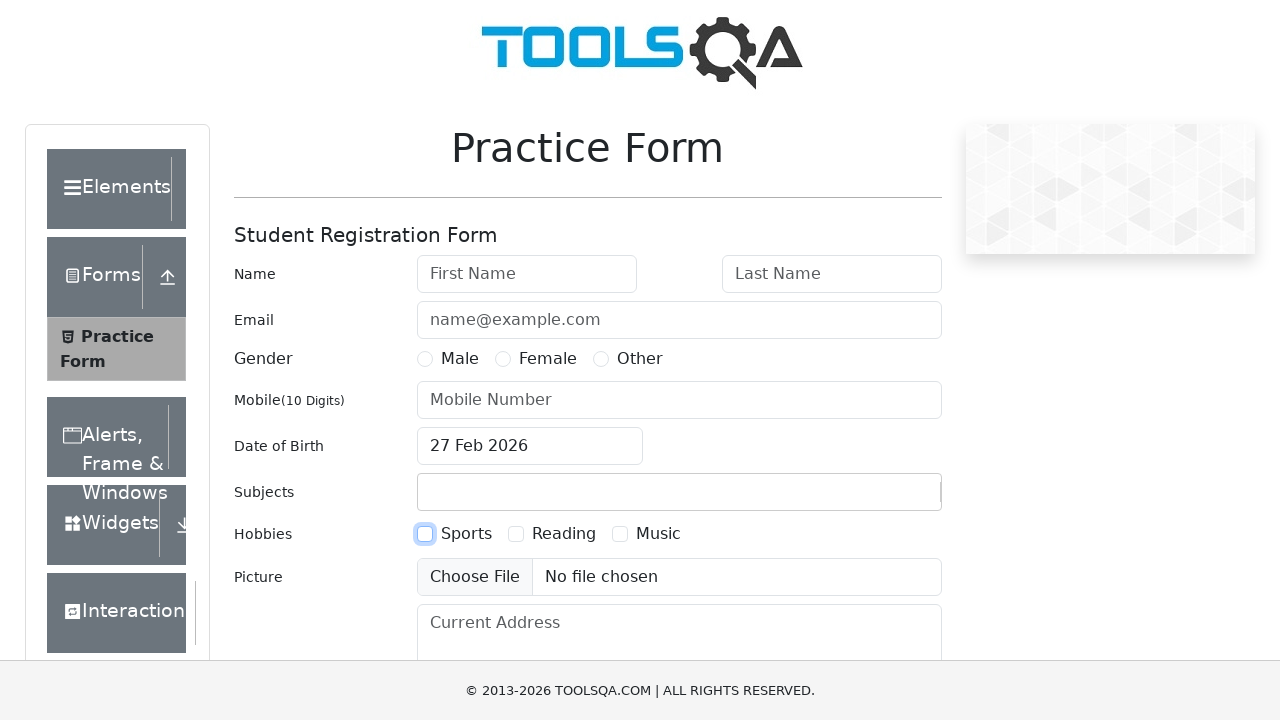

Checked the Sports hobby checkbox at (425, 534) on //input[@id='hobbies-checkbox-1']
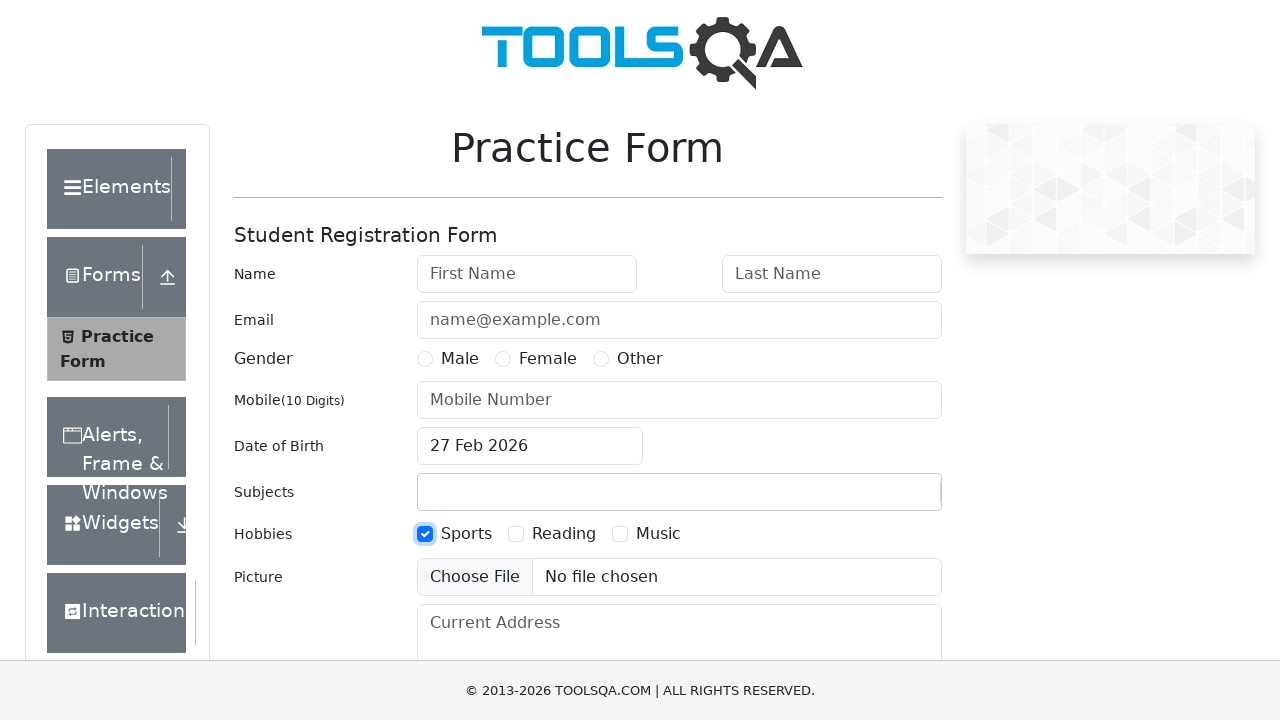

Unchecked the Sports hobby checkbox at (425, 534) on //input[@id='hobbies-checkbox-1']
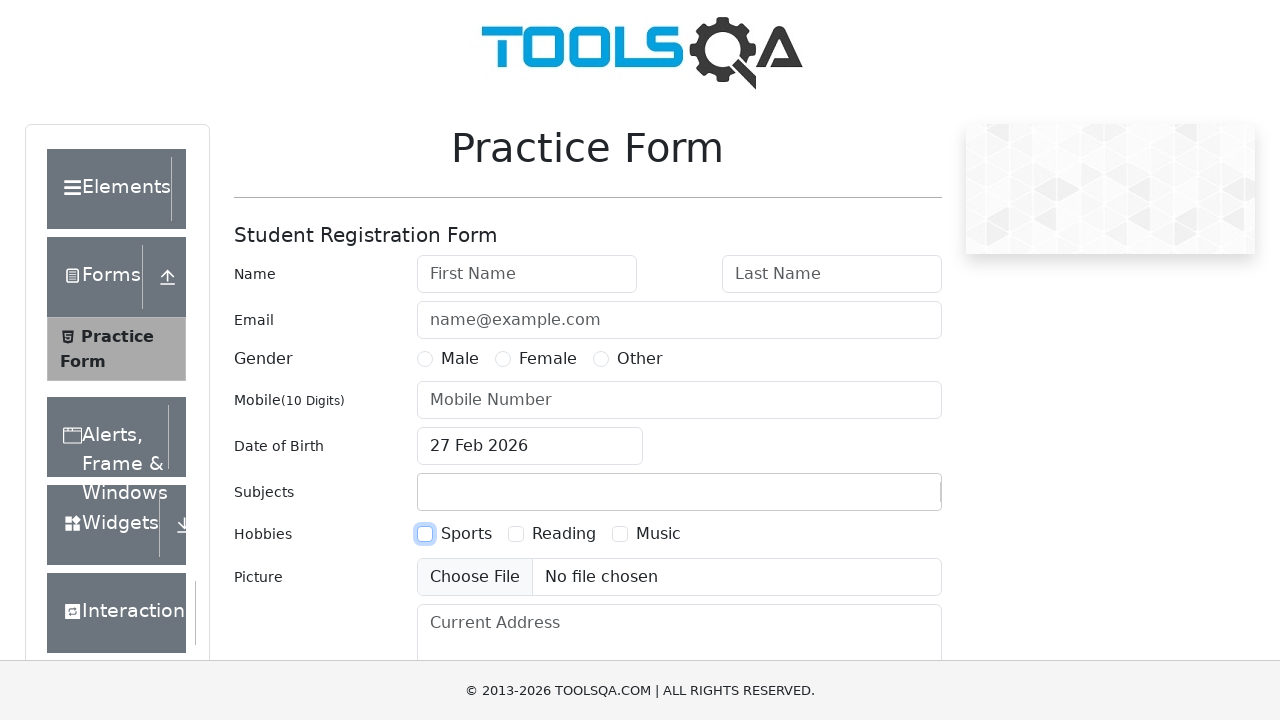

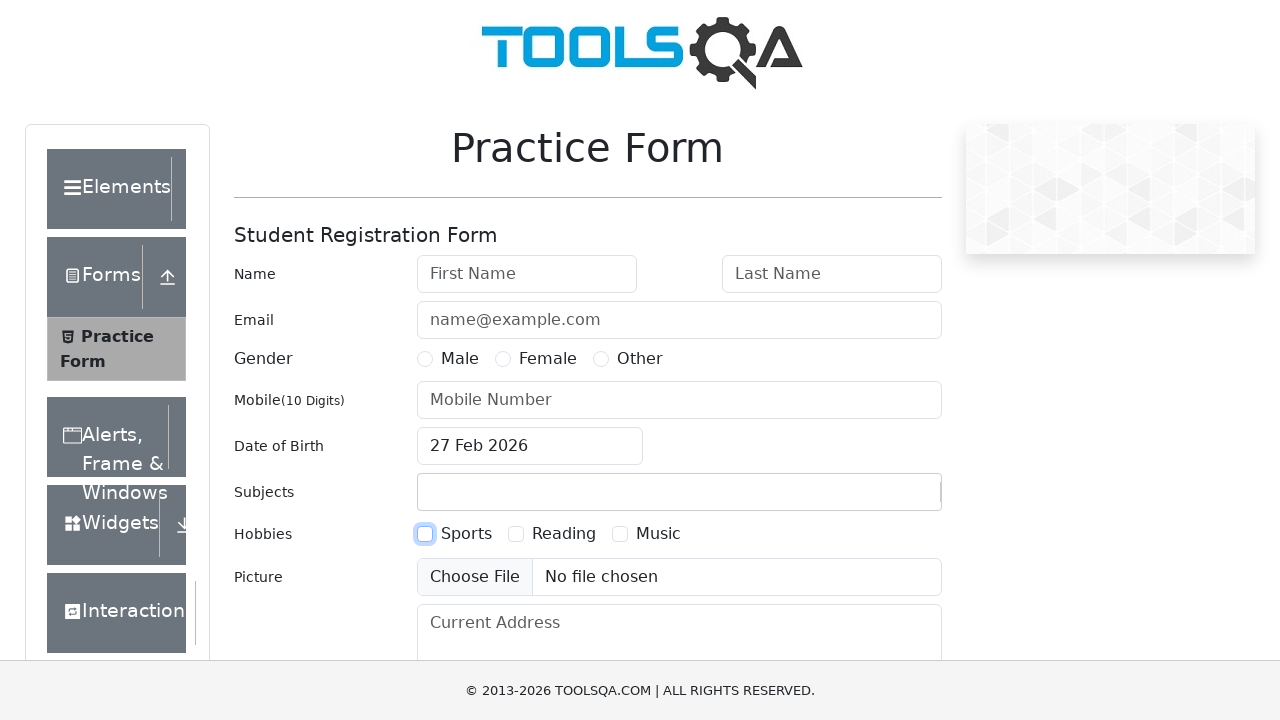